Tests closing a fake modal alert by clicking on the background via JavaScript.

Starting URL: https://testpages.eviltester.com/styled/alerts/fake-alert-test.html

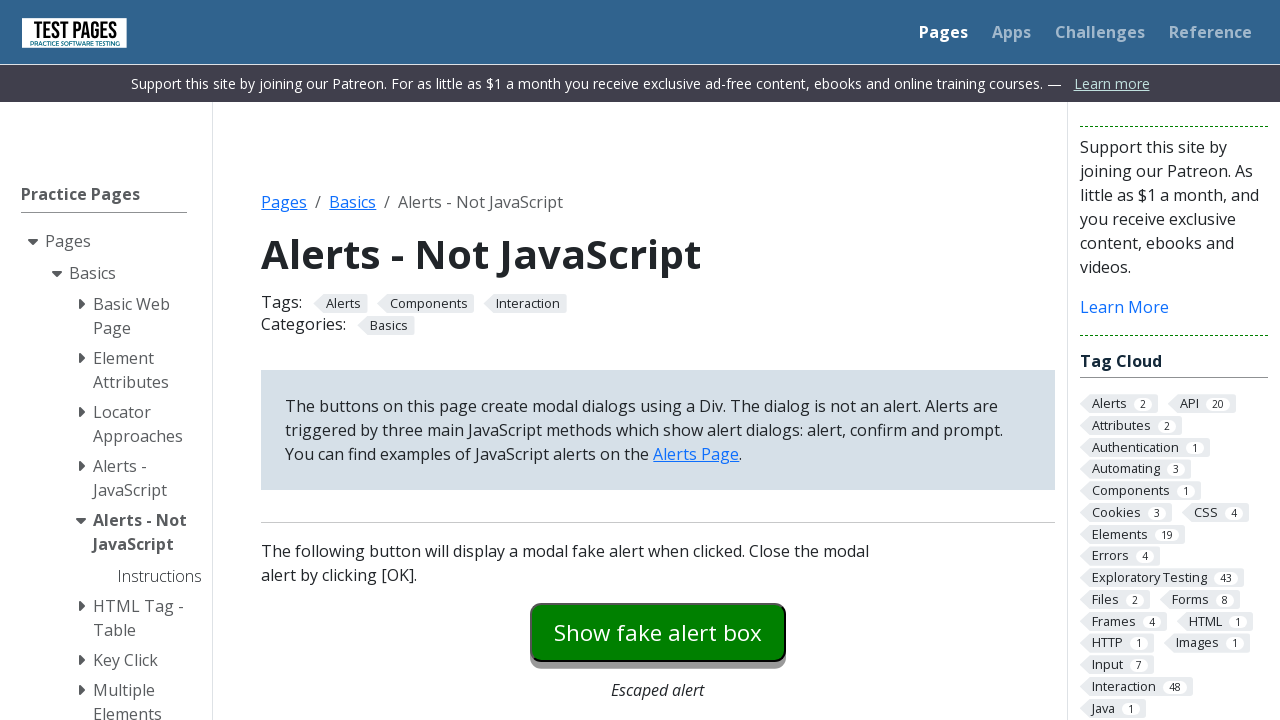

Clicked modal dialog button to open fake alert at (658, 360) on #modaldialog
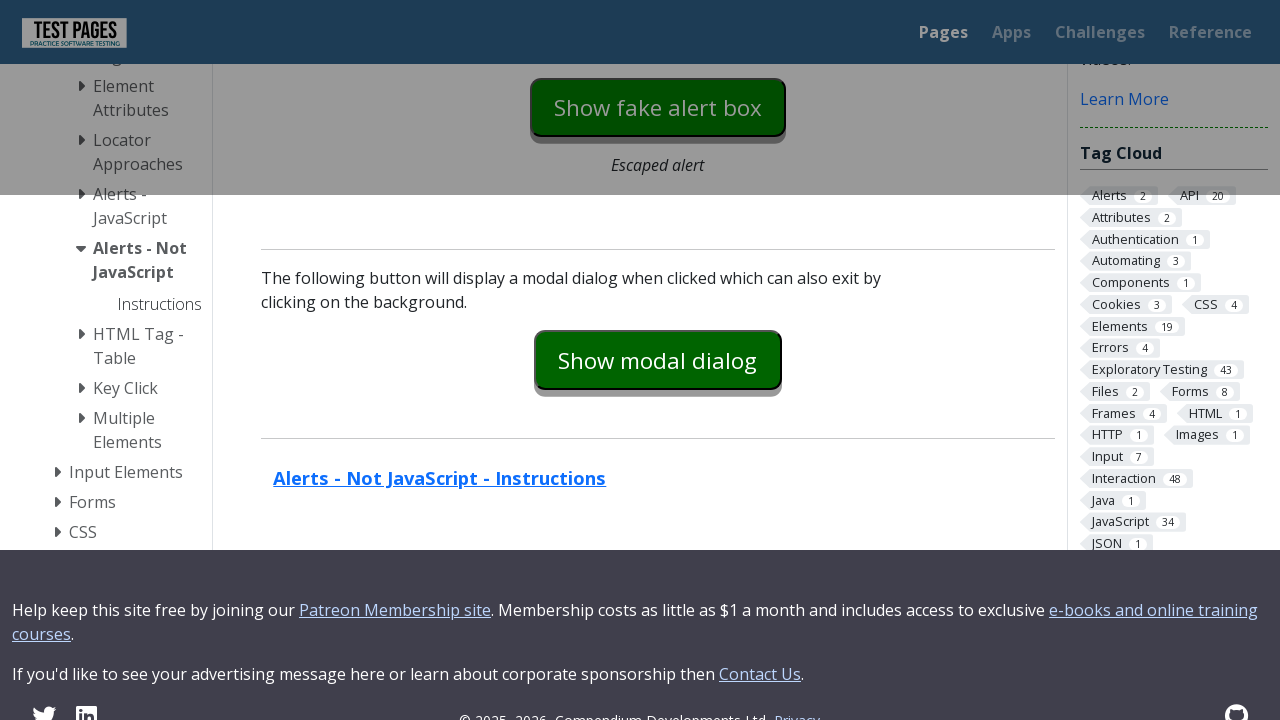

Clicked on background via JavaScript to close fake modal alert
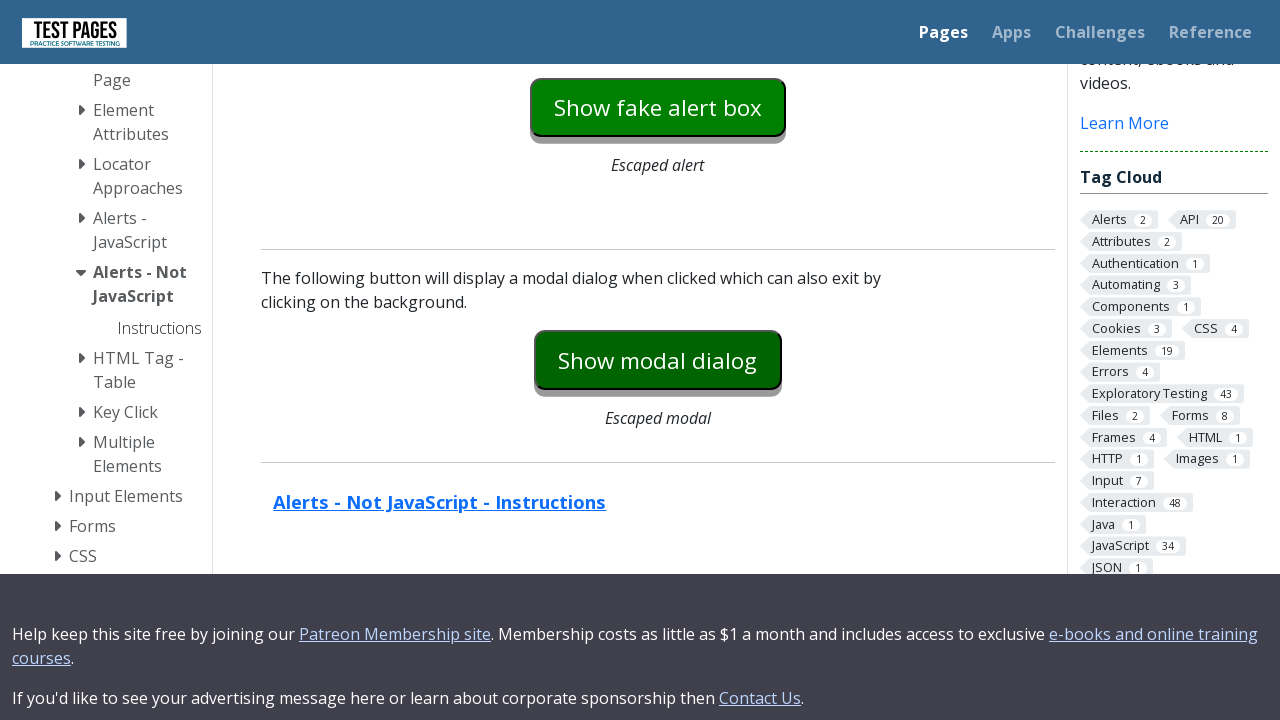

Verified fake modal alert is closed and dialog text is hidden
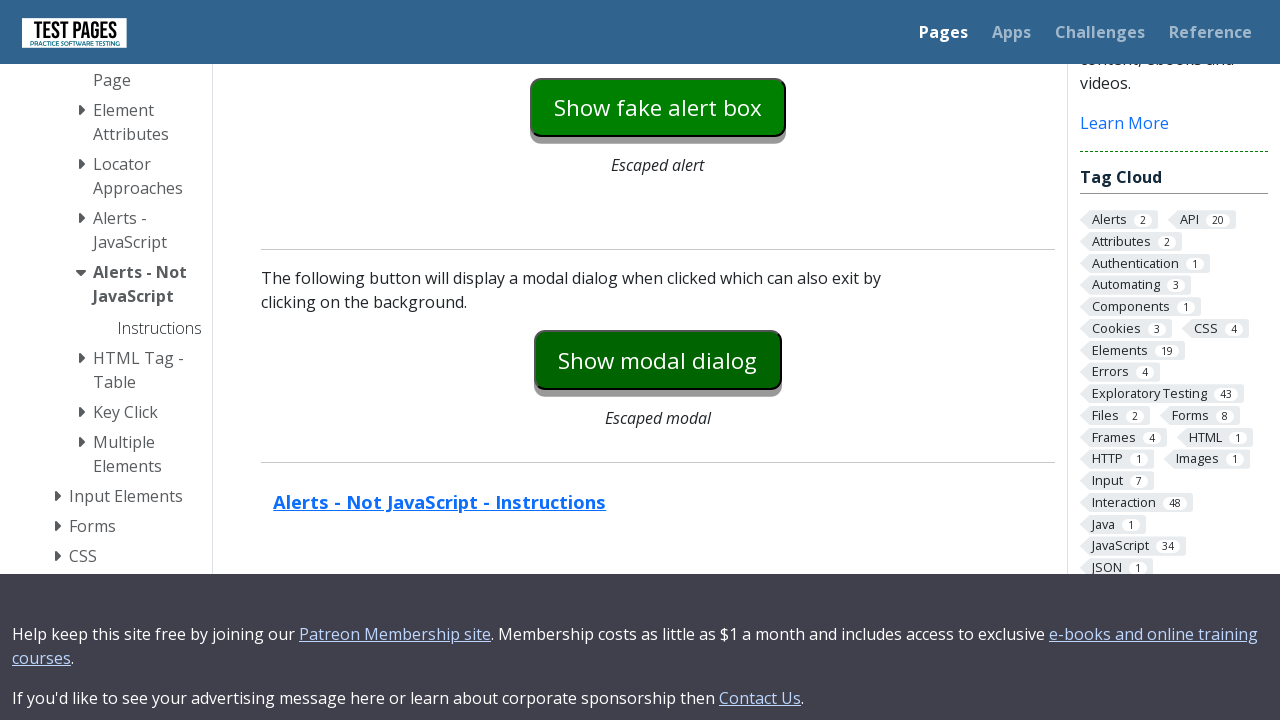

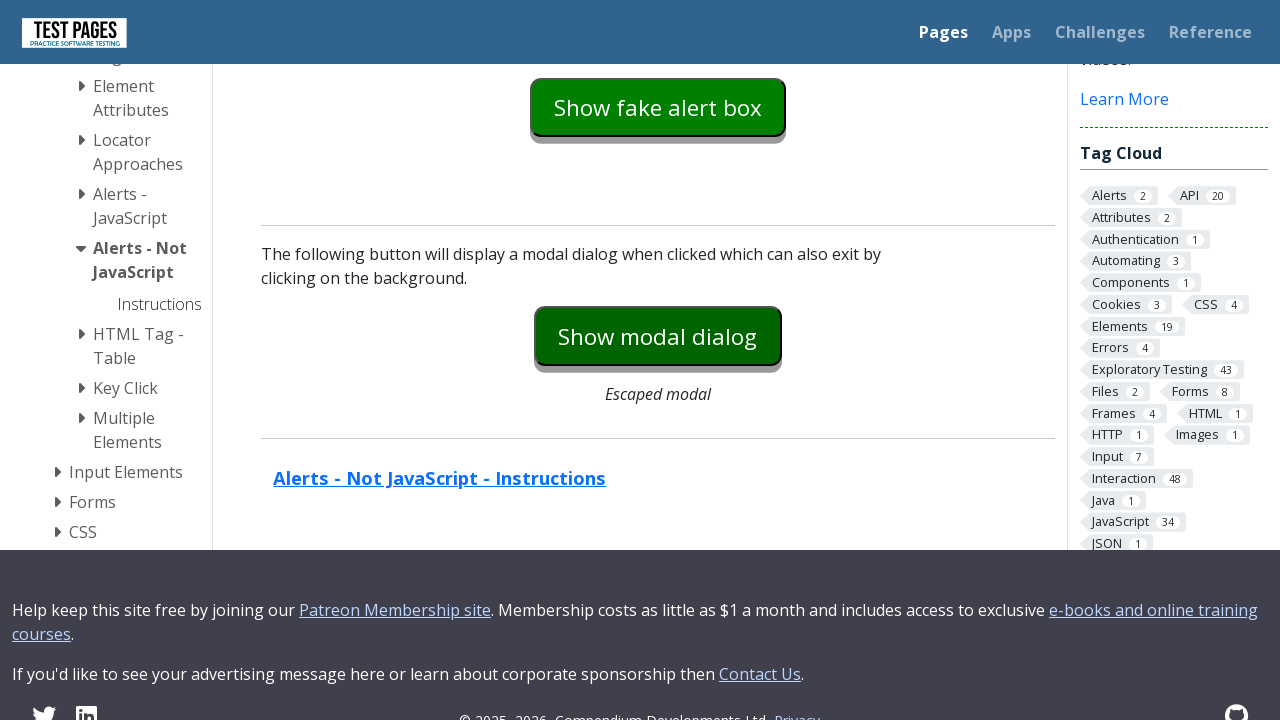